Tests element visibility using WebDriverWait approach, navigating to the wait test page and waiting for the 'Hello' text to become visible.

Starting URL: https://teserat.github.io/welcome/

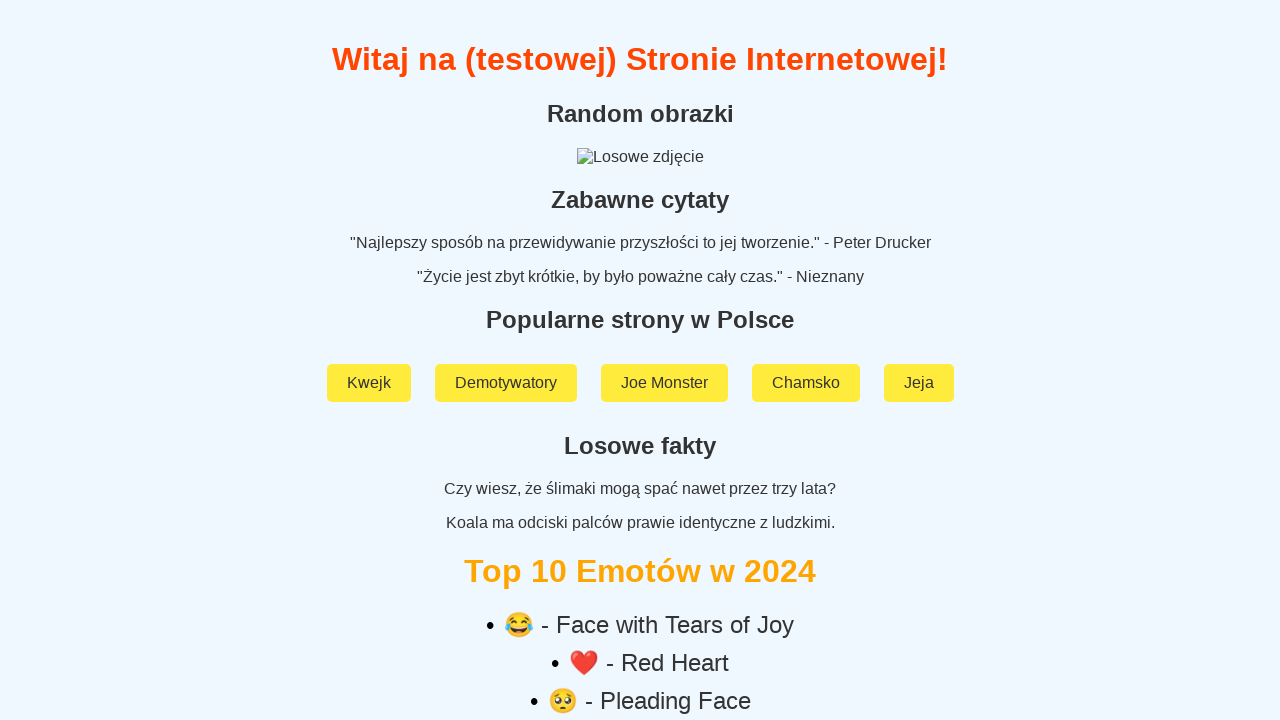

Clicked on 'Rozchodniak' link at (640, 592) on a:text('Rozchodniak')
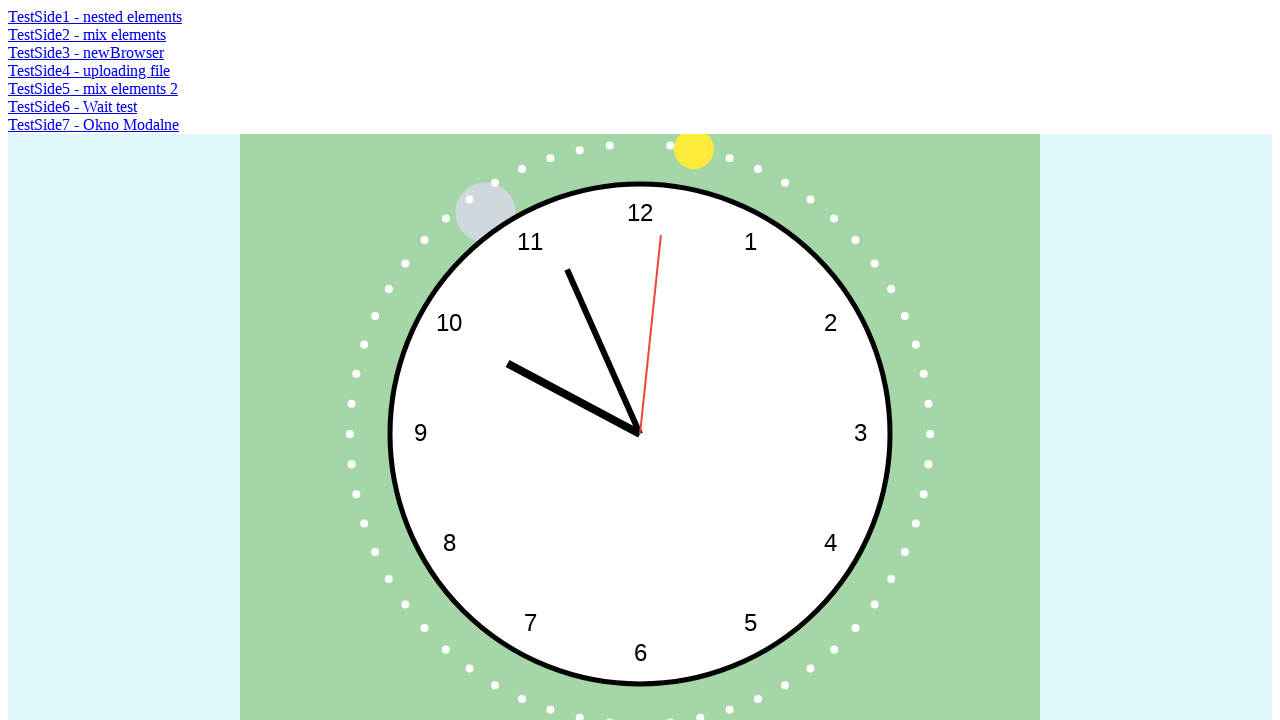

Clicked on 'TestSide6 - Wait test' link to navigate to wait test page at (72, 106) on a:text('TestSide6 - Wait test')
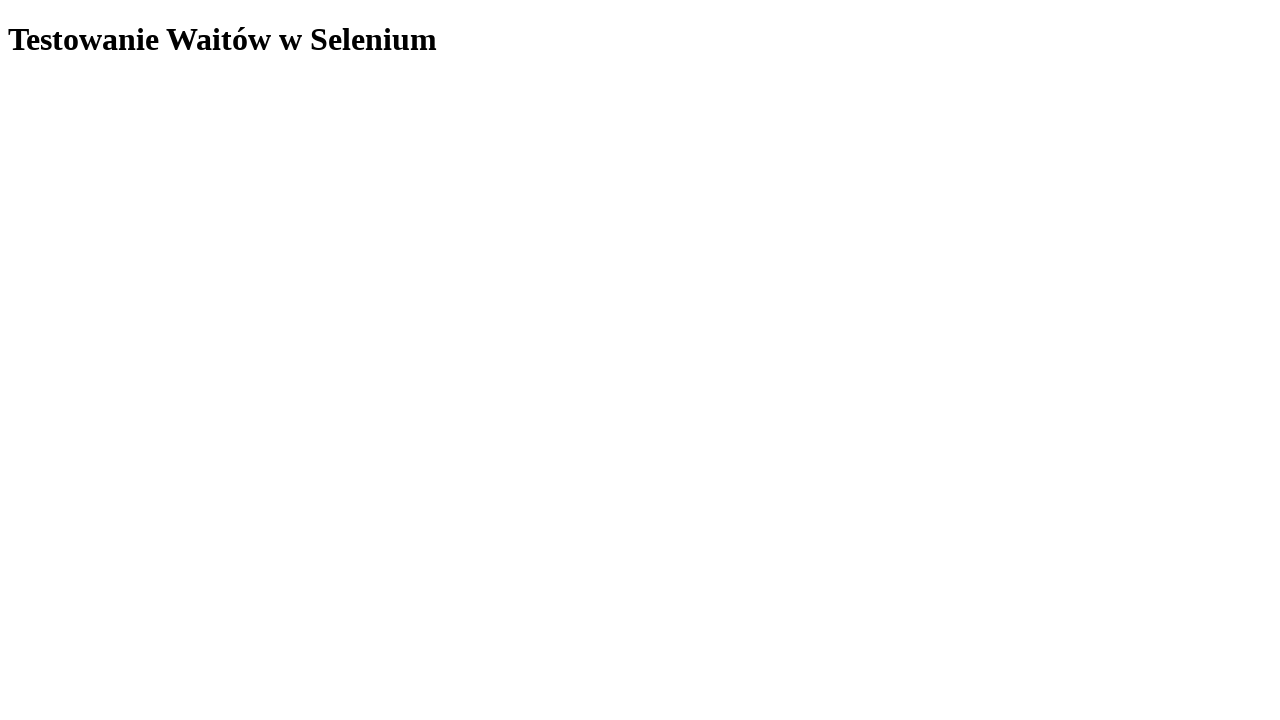

Waited for 'Hello' text element to become visible
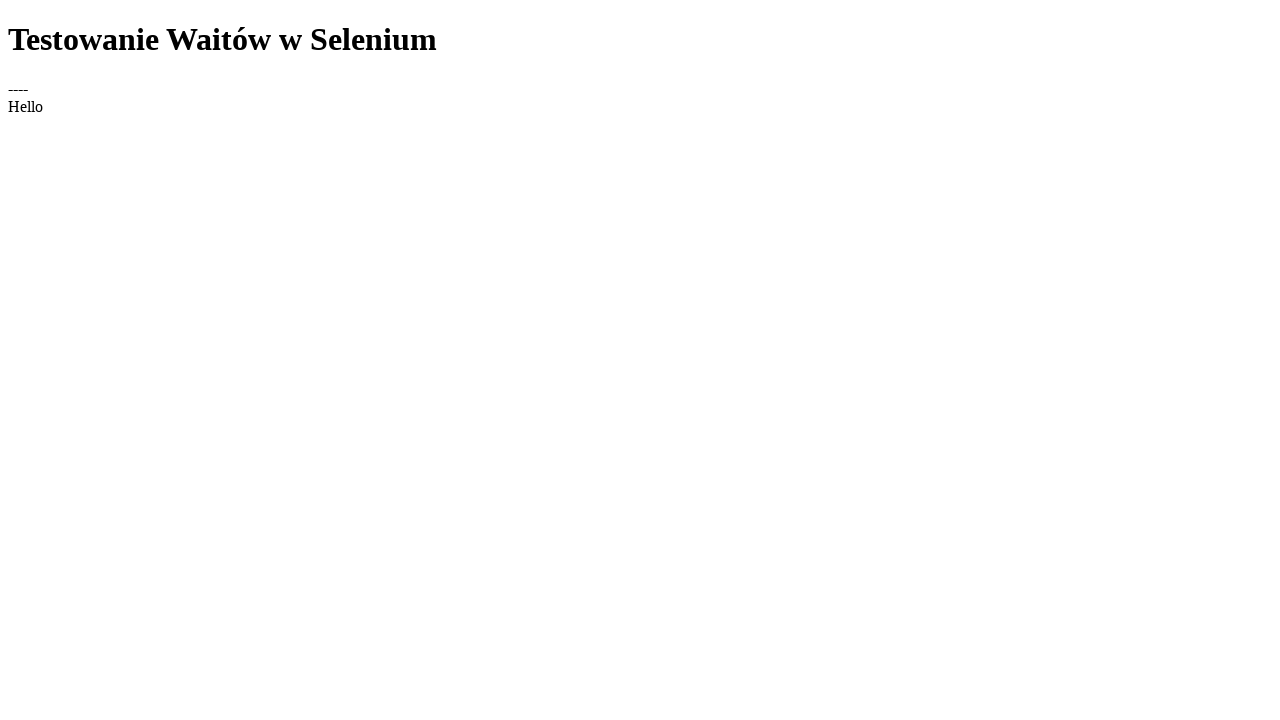

Verified 'Hello' element text content matches expected value
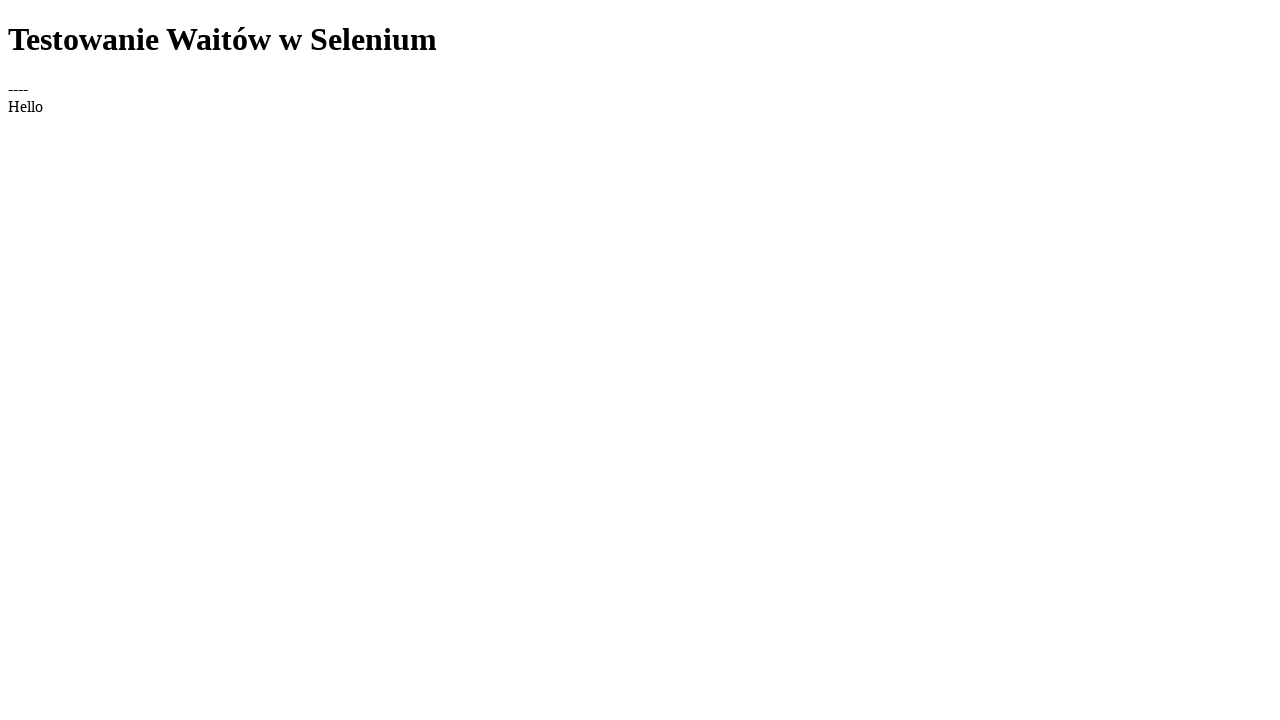

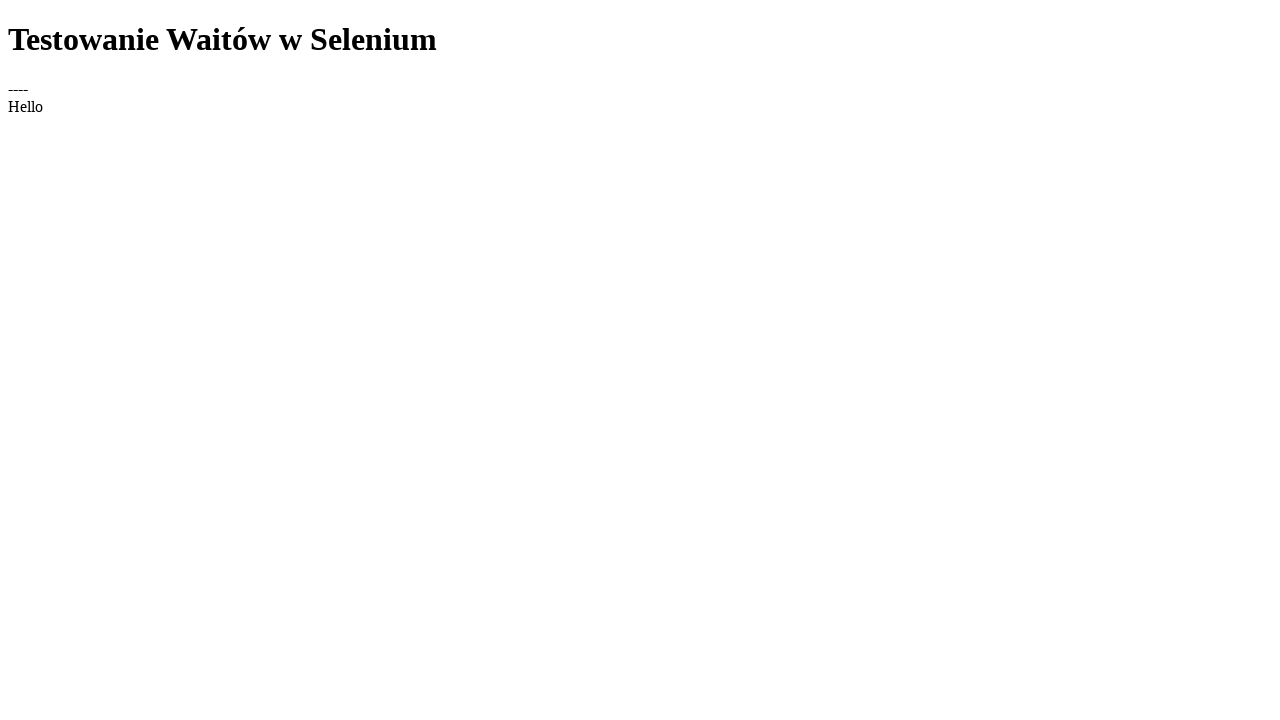